Tests user registration by filling in username, email, and password fields, submitting the form, and verifying the success message appears with a welcome message.

Starting URL: https://automationpratice.com.br/register

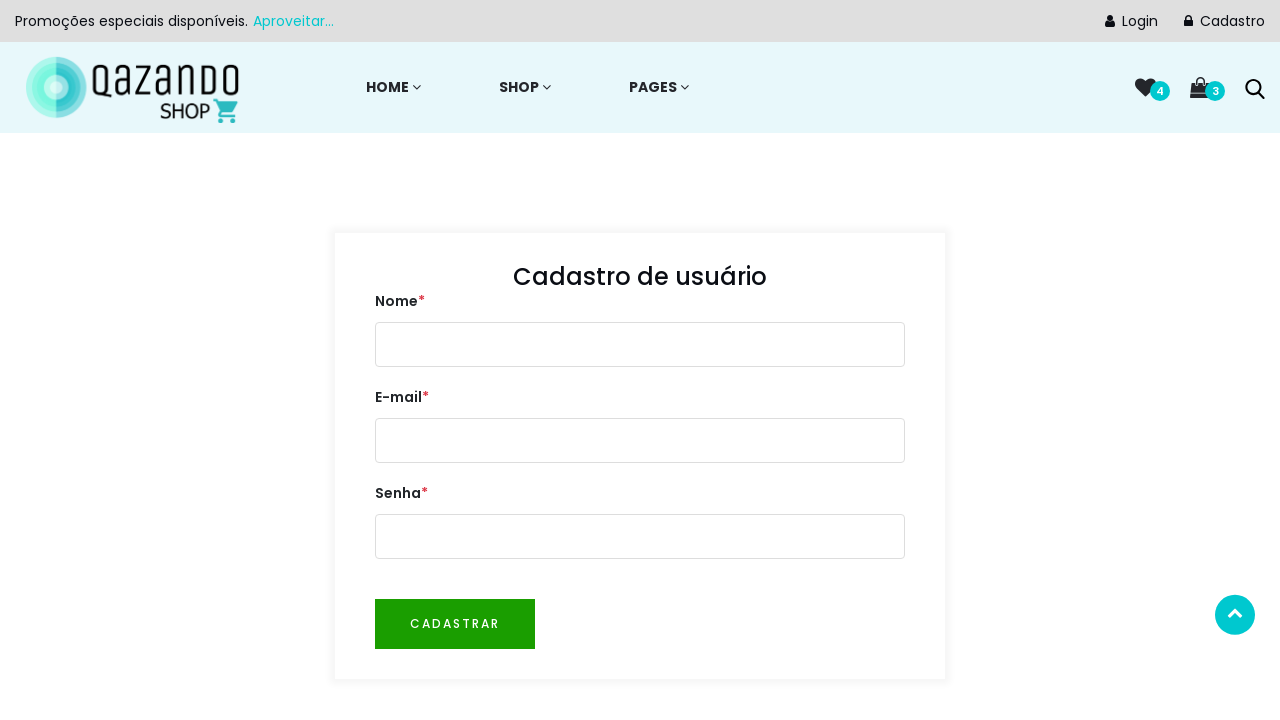

Email field loaded, page is ready
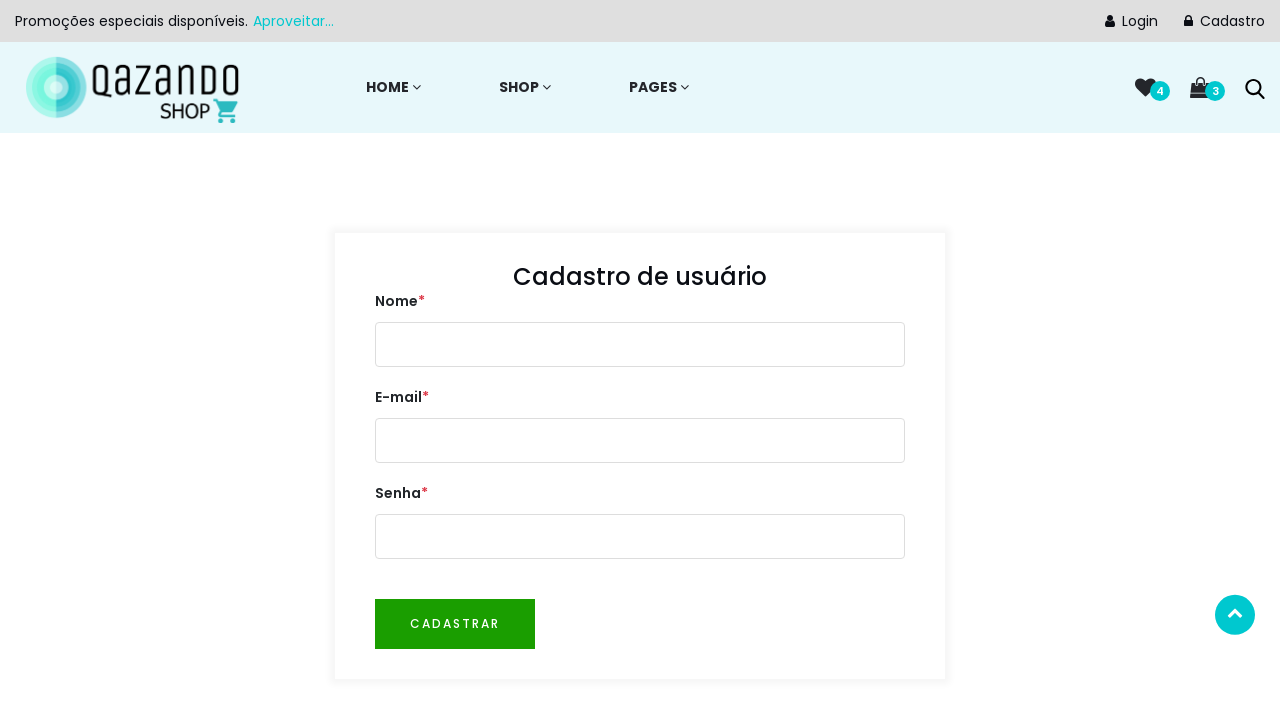

Filled username field with 'TestUser2847' on #user
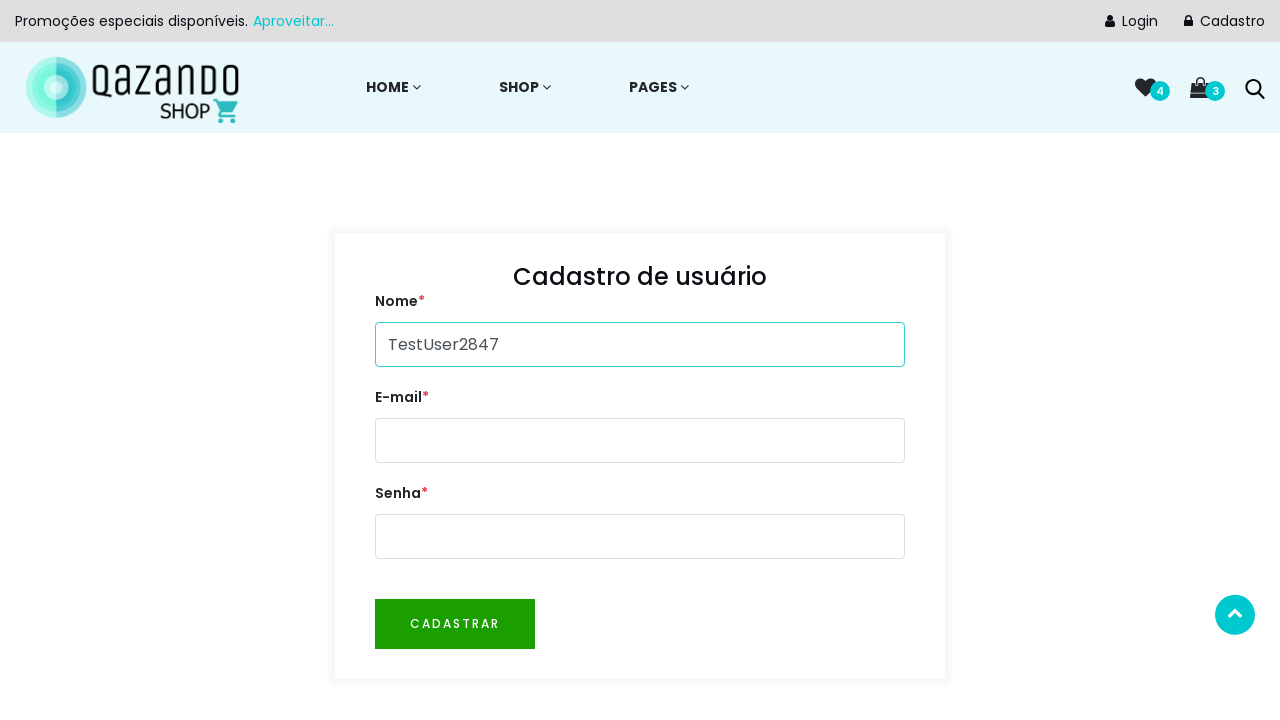

Filled email field with 'testuser2847@example.com' on #email
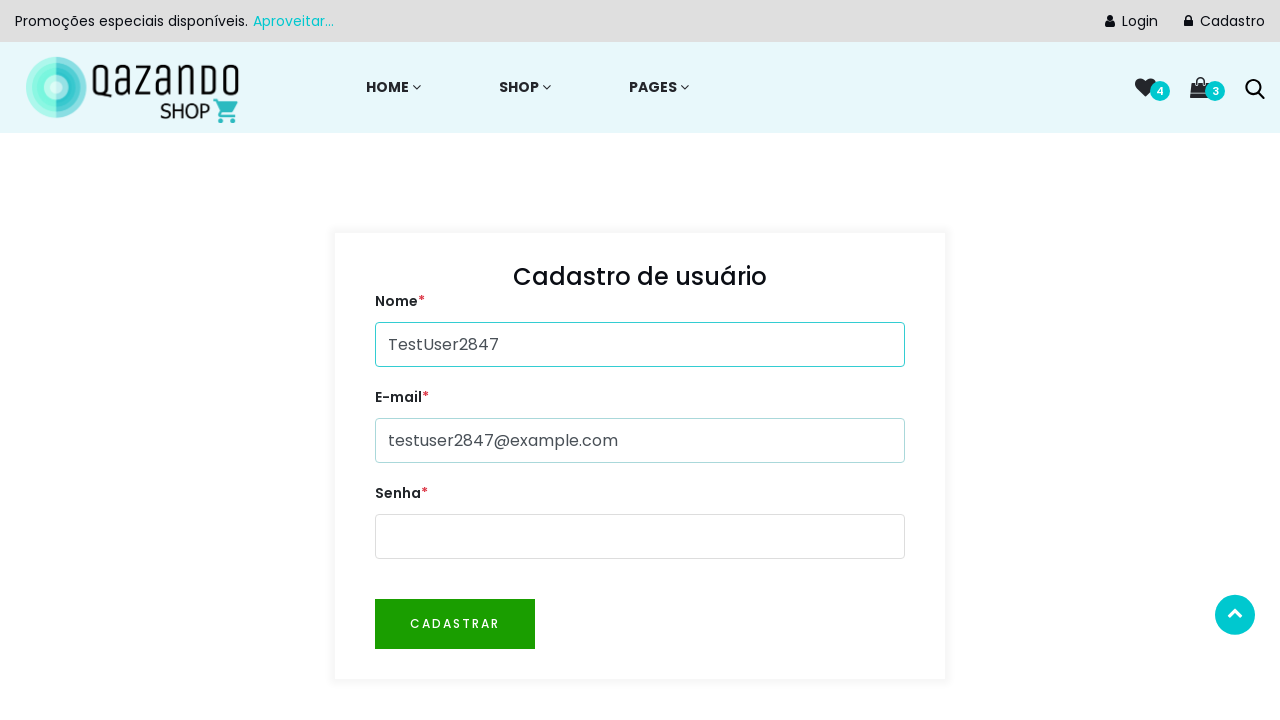

Filled password field with 'SecurePass123!' on #password
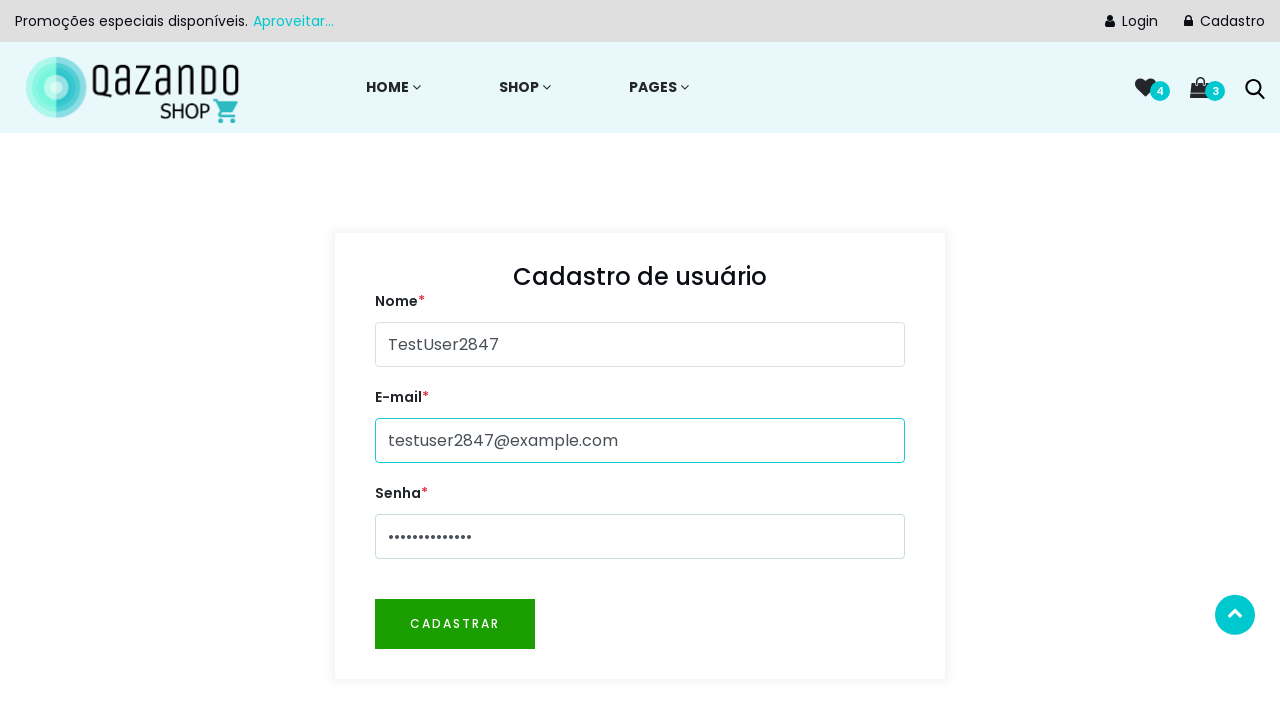

Waited 300ms before submitting registration form
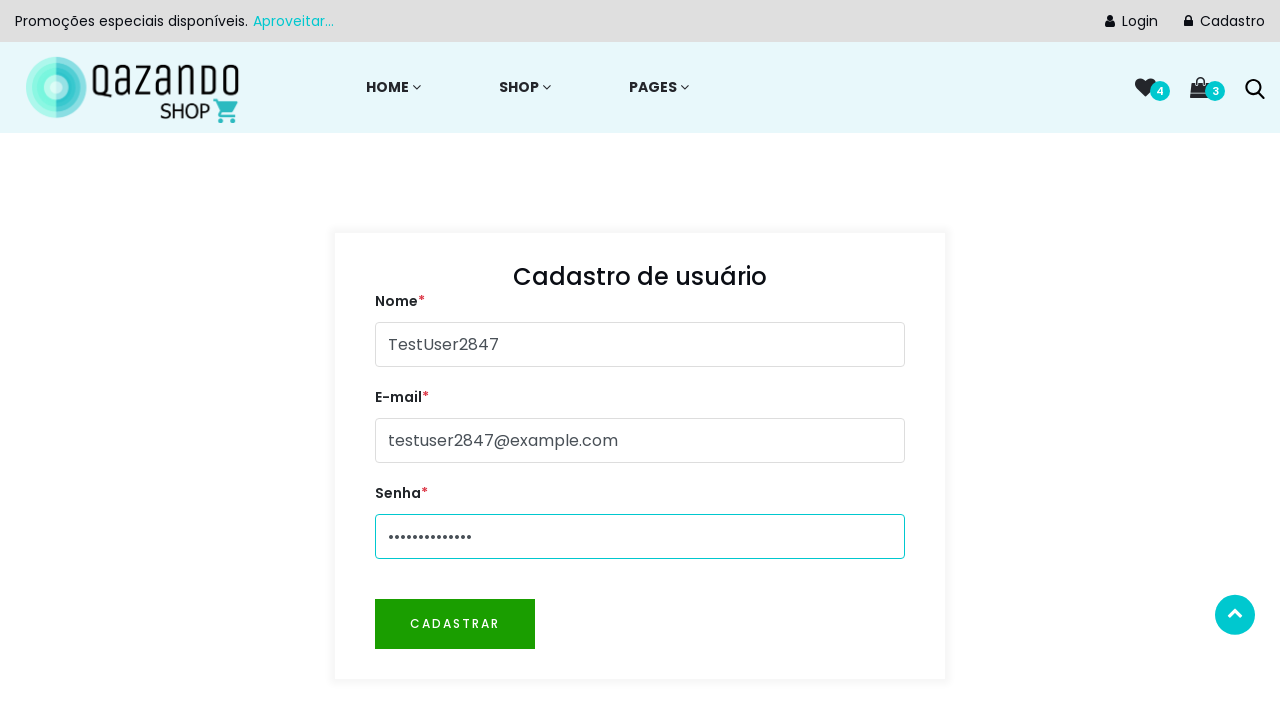

Clicked register button to submit form at (455, 624) on #btnRegister
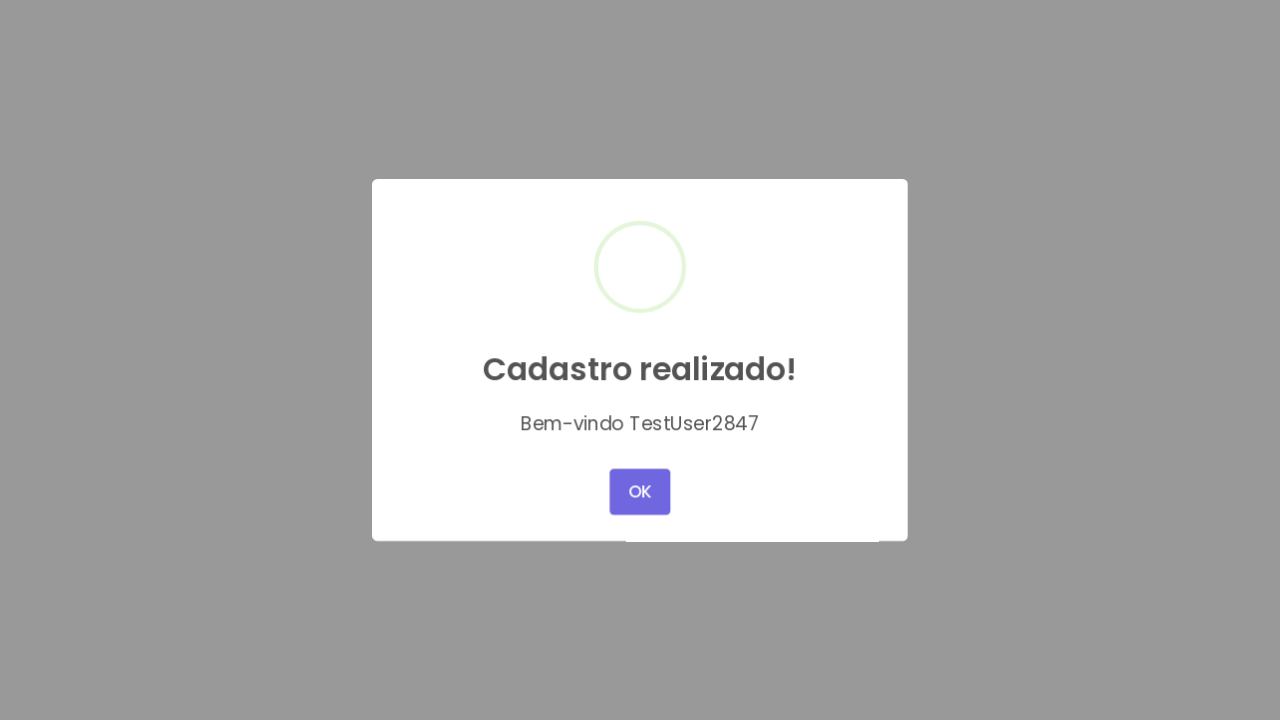

Success modal appeared with confirmation ring
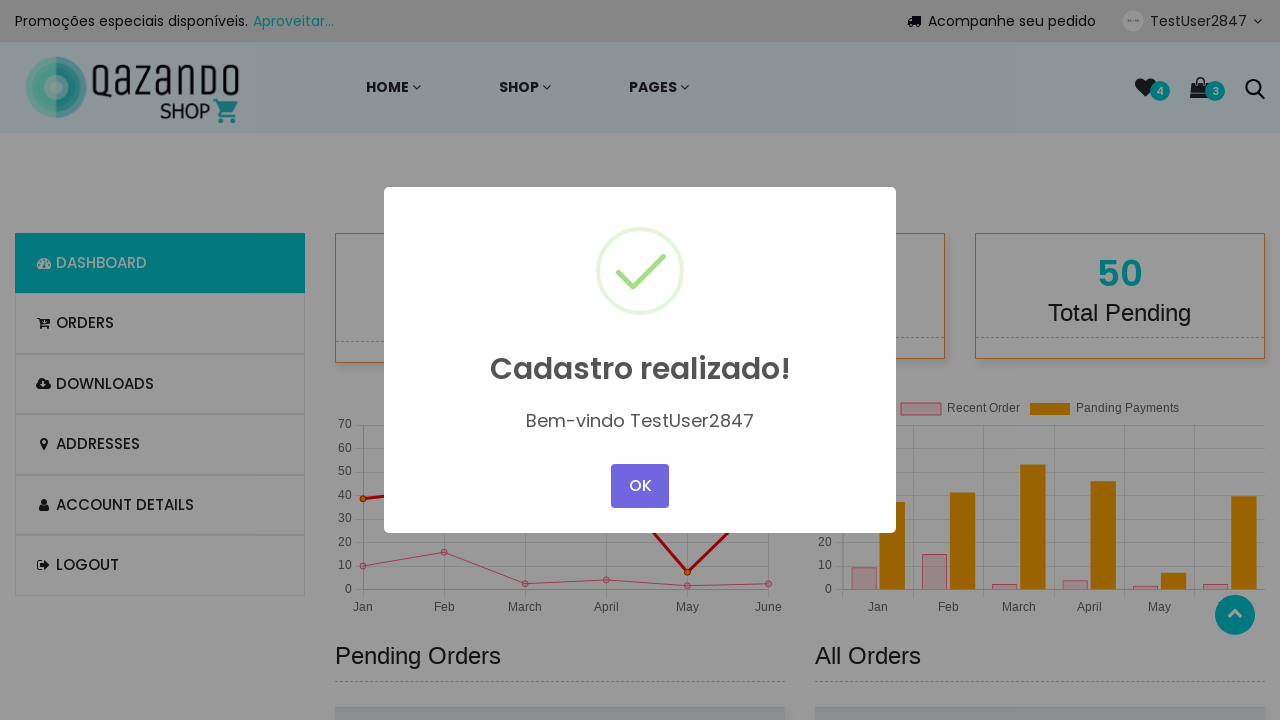

Welcome message is displayed in success modal
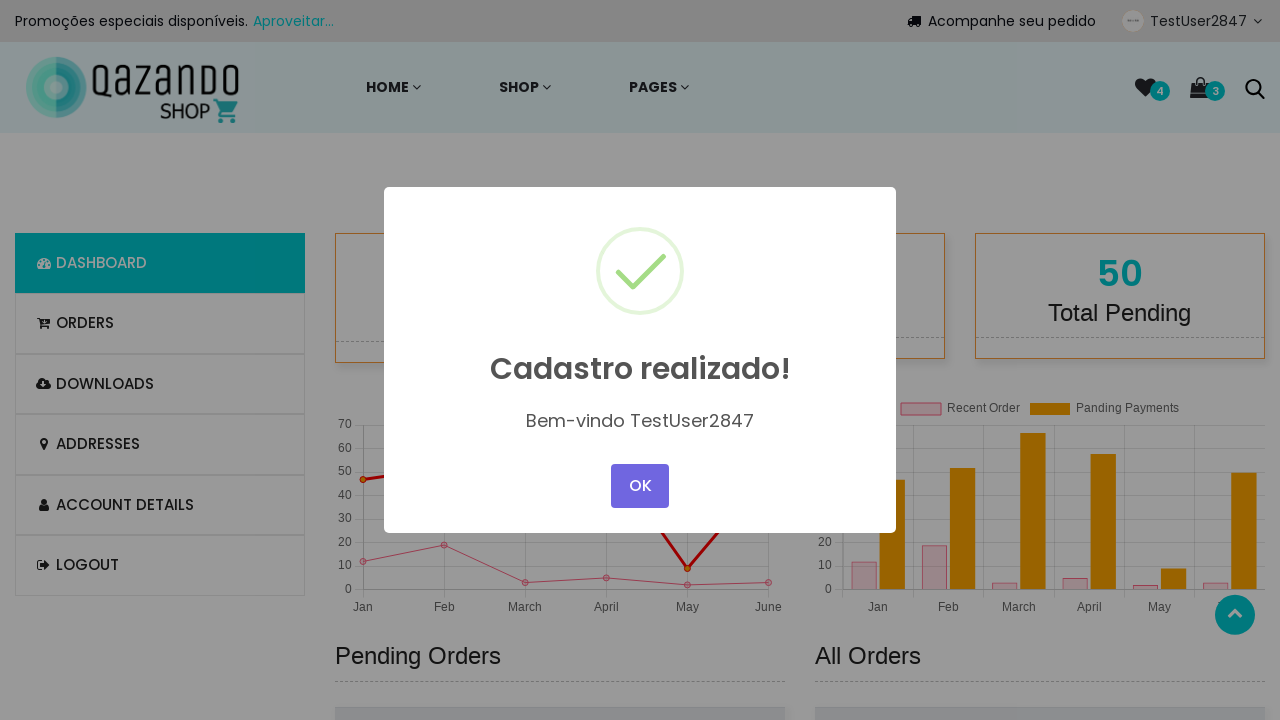

Clicked modal action button to proceed at (640, 486) on .swal2-actions
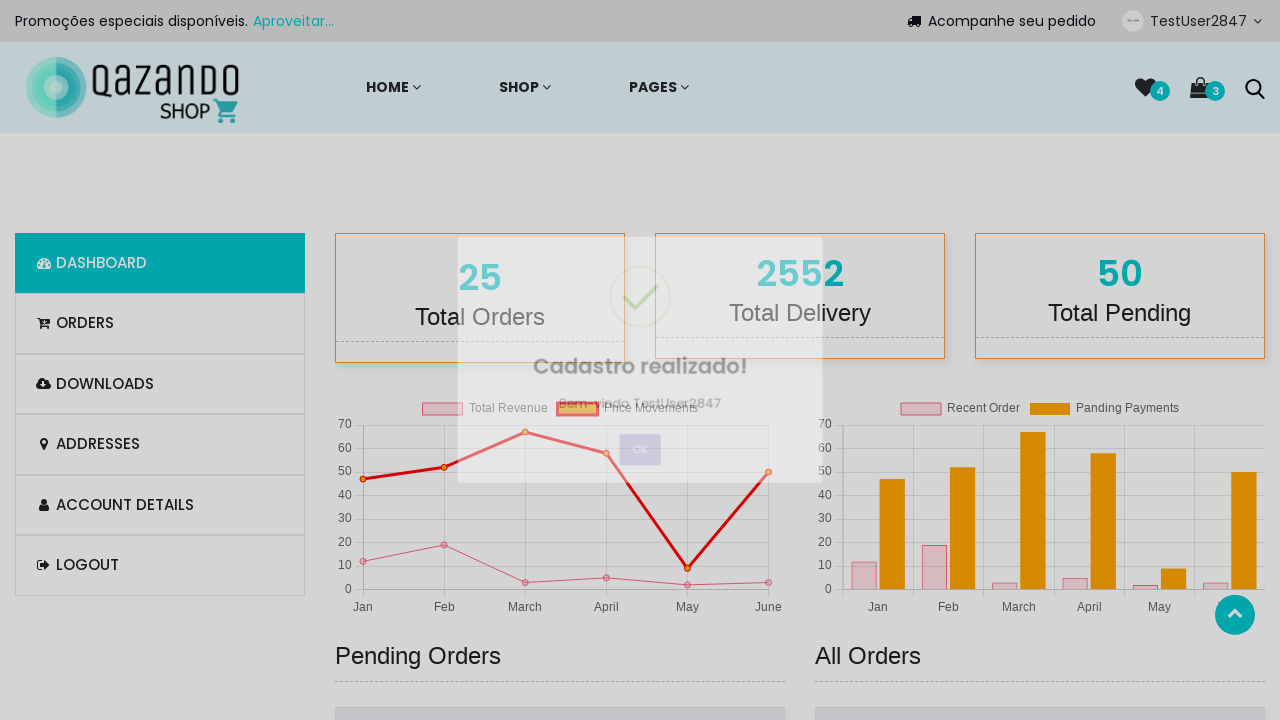

Account area is now visible, registration completed successfully
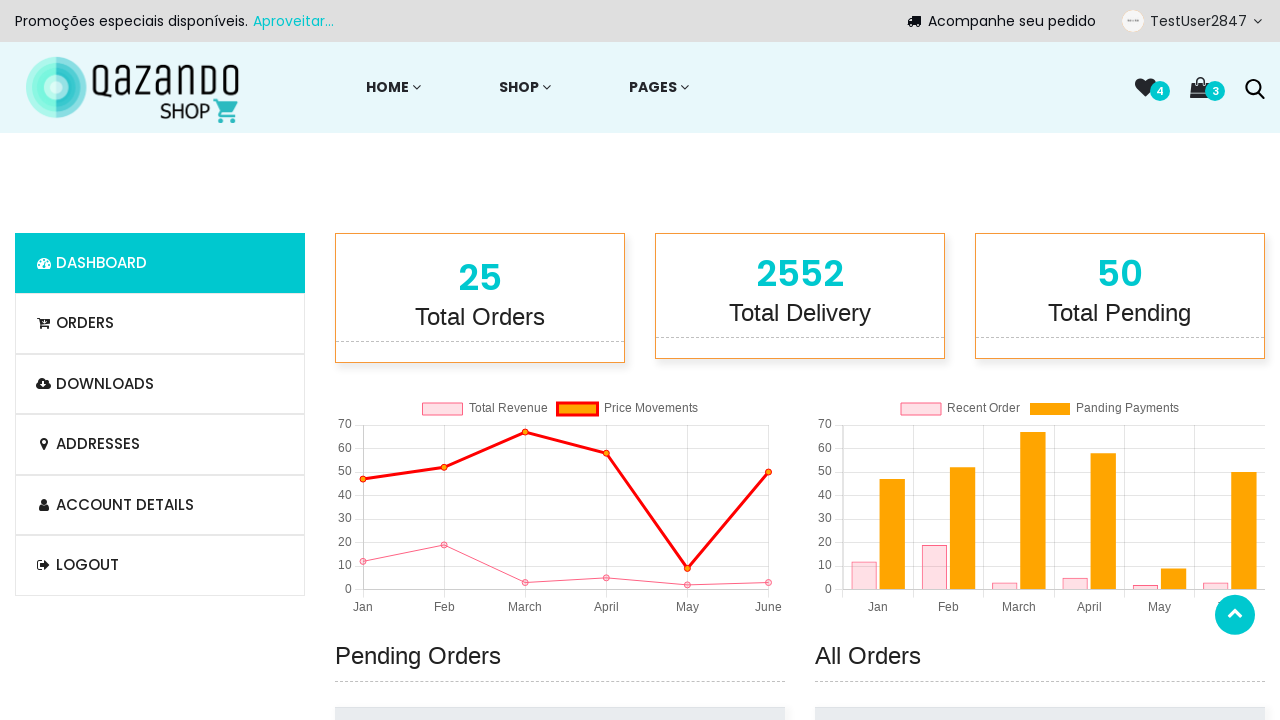

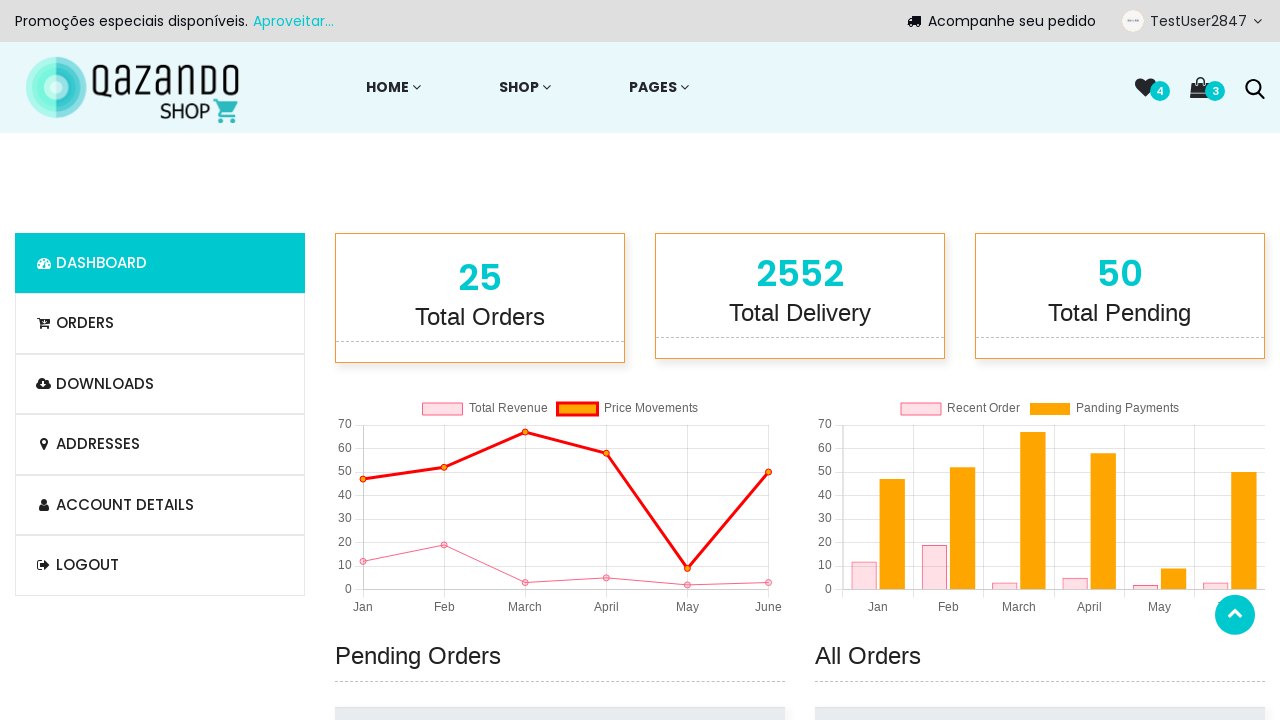